Tests radio button functionality on an HTML forms tutorial page by locating and interacting with radio button groups

Starting URL: http://www.echoecho.com/htmlforms10.htm

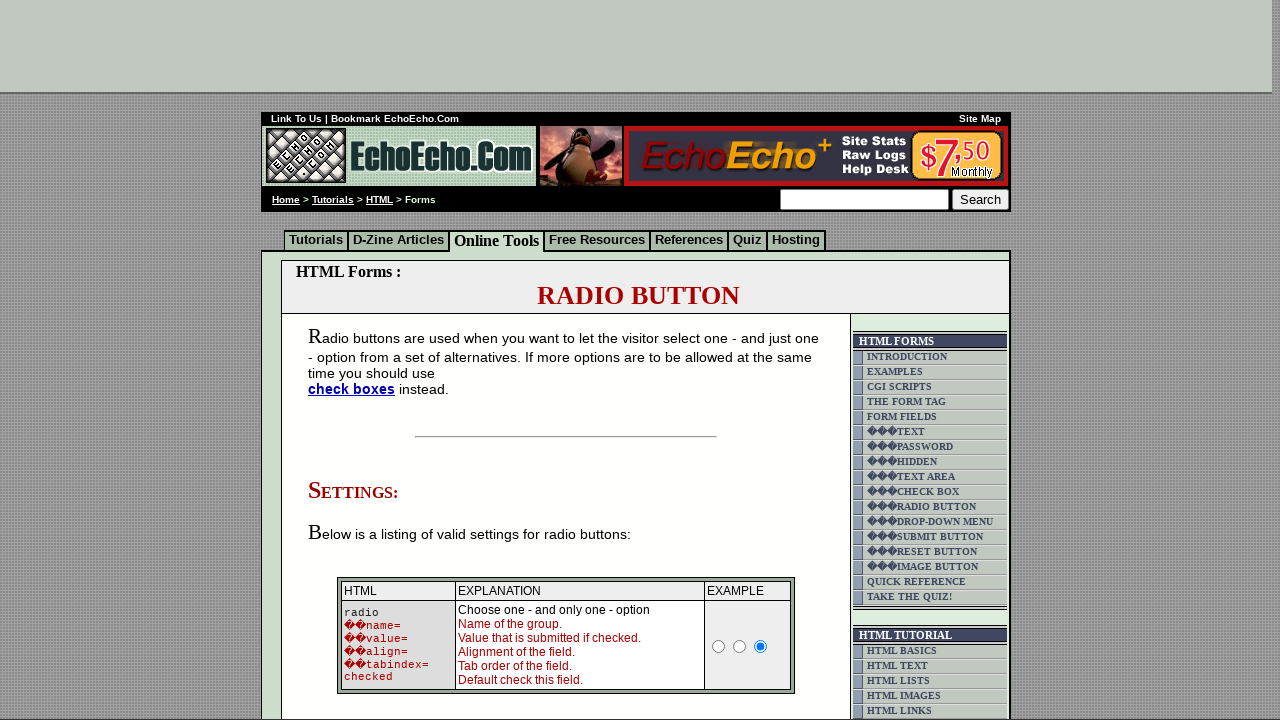

Waited for page to load (domcontentloaded)
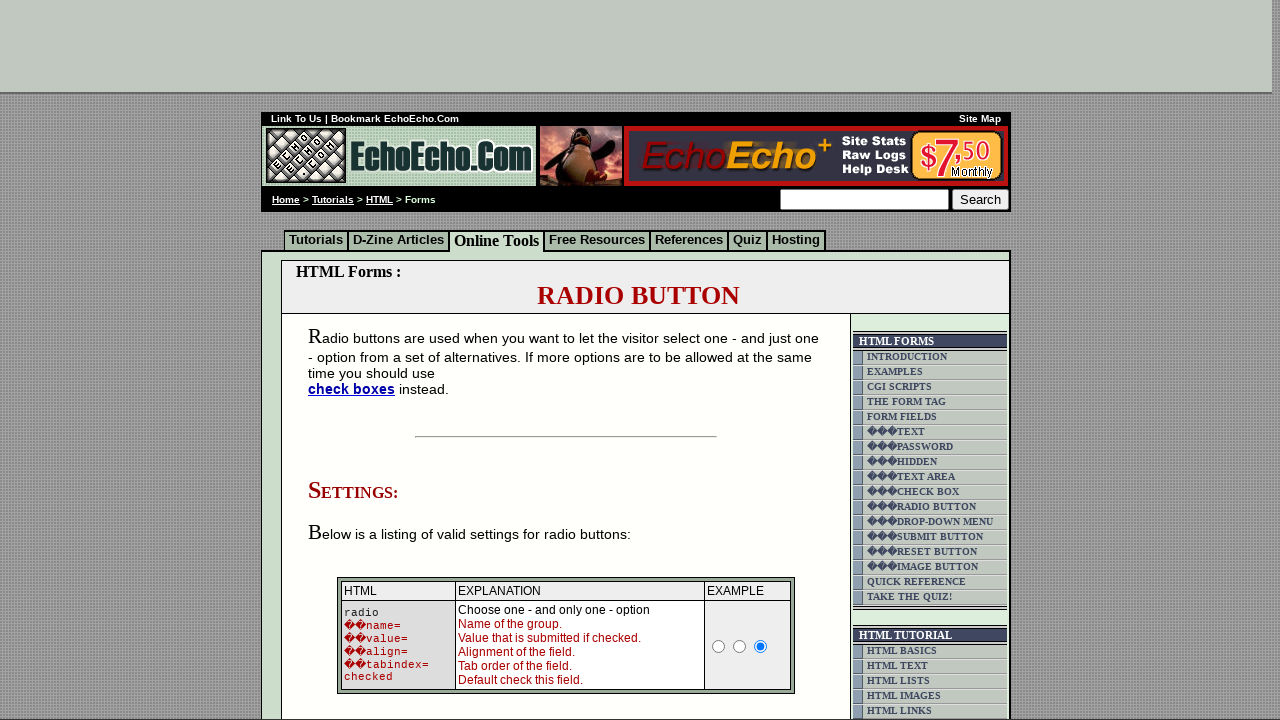

Clicked 'Milk' radio button in group1 at (356, 360) on input[name='group1'][value='Milk']
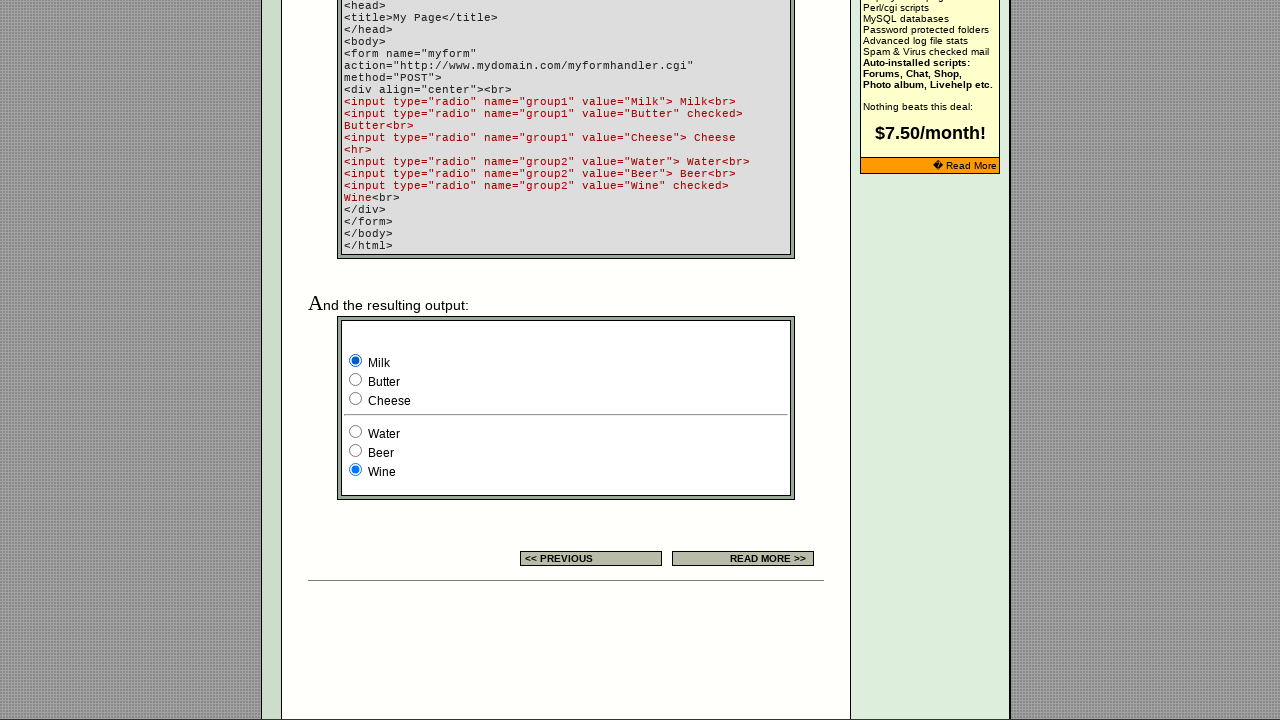

Clicked 'Cheese' radio button to change selection at (356, 398) on input[name='group1'][value='Cheese']
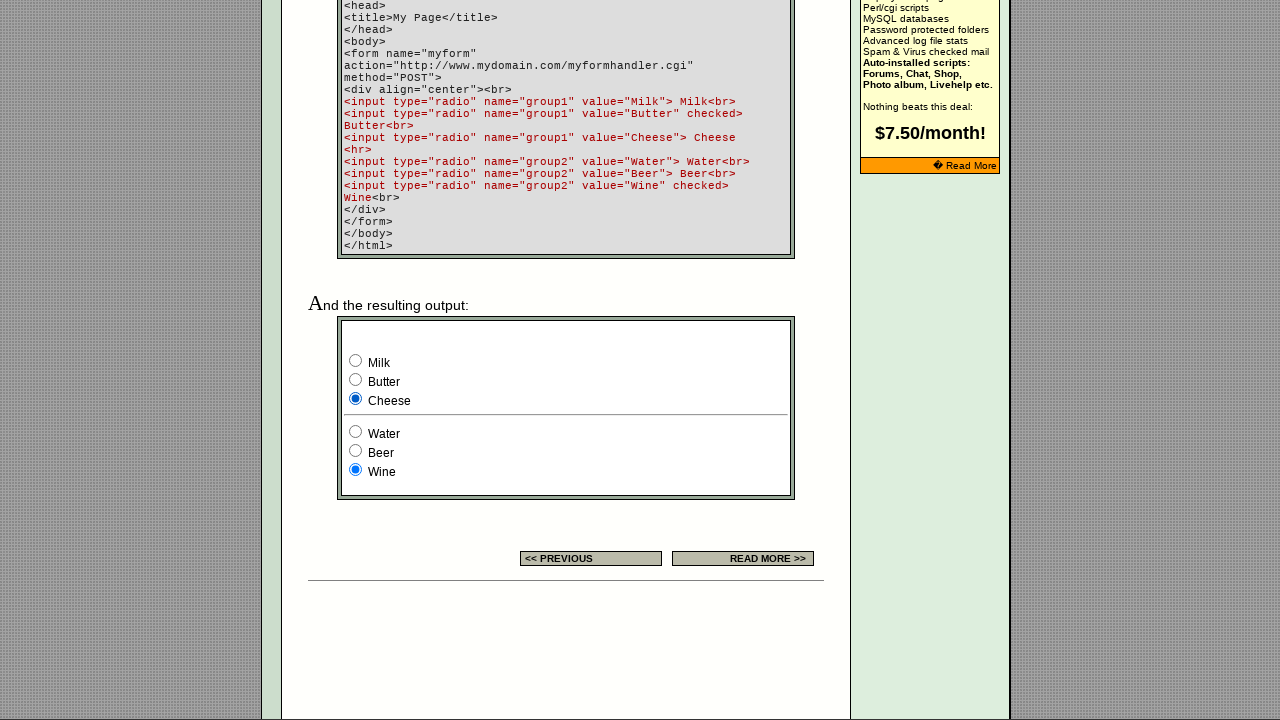

Verified 'Cheese' radio button is now checked
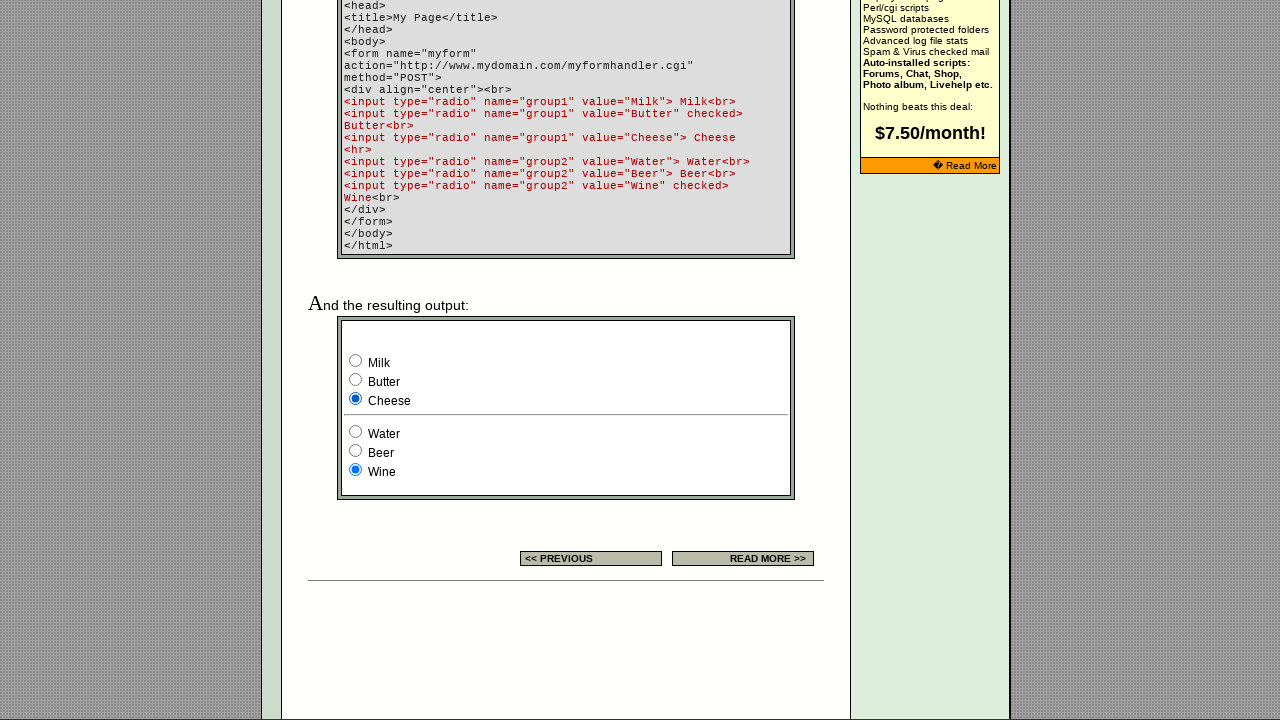

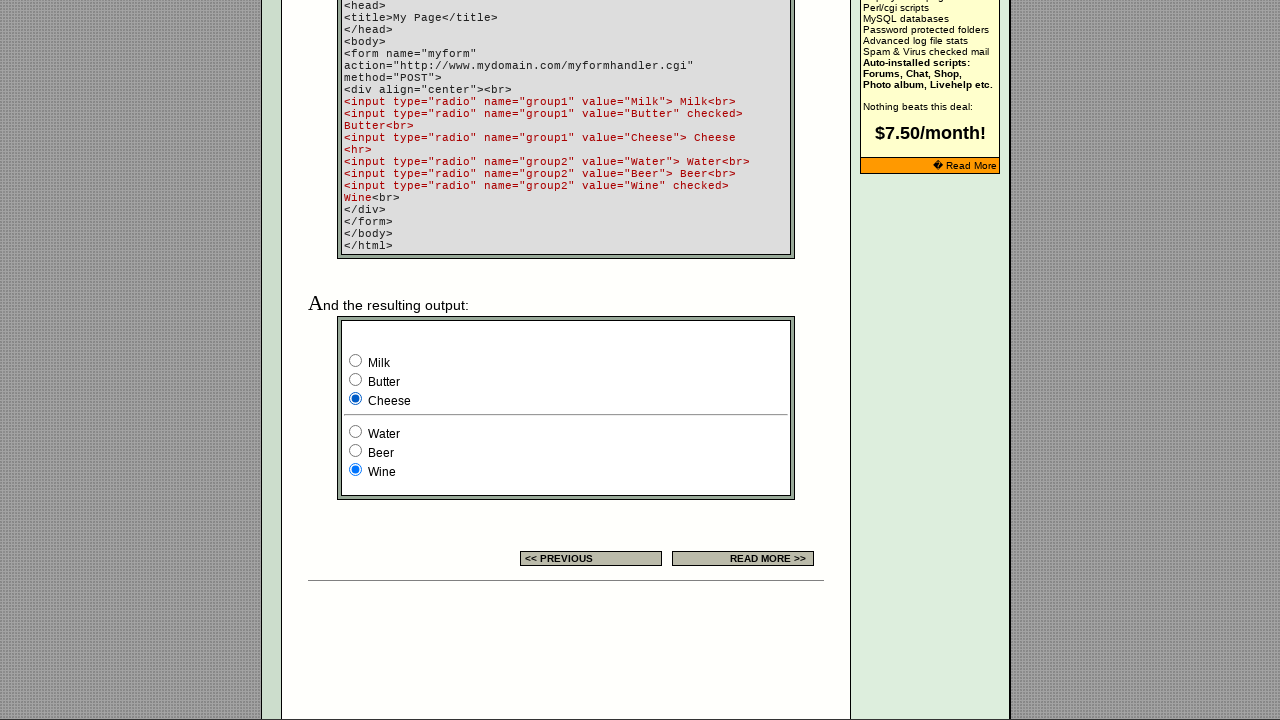